Tests back and forth navigation by clicking on A/B Testing link, verifying the page title, navigating back to the home page, and verifying the home page title

Starting URL: https://practice.cydeo.com

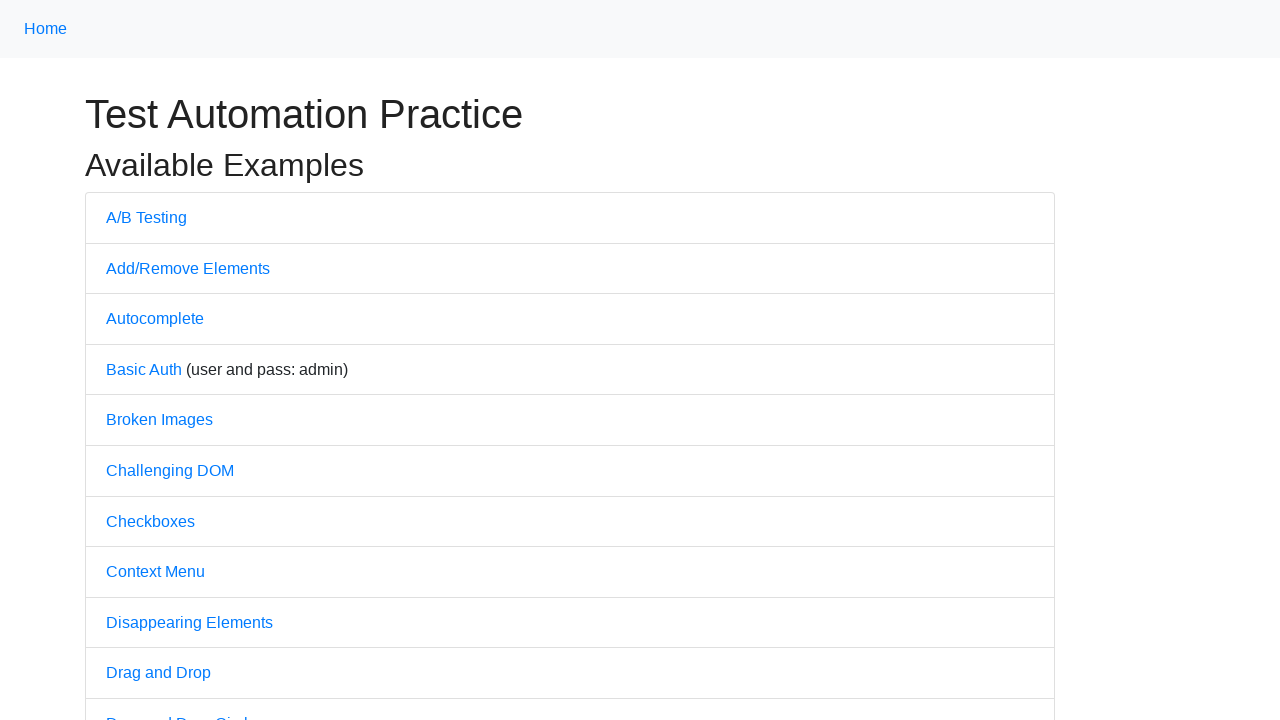

Clicked on A/B Testing link at (146, 217) on a:text('A/B Testing')
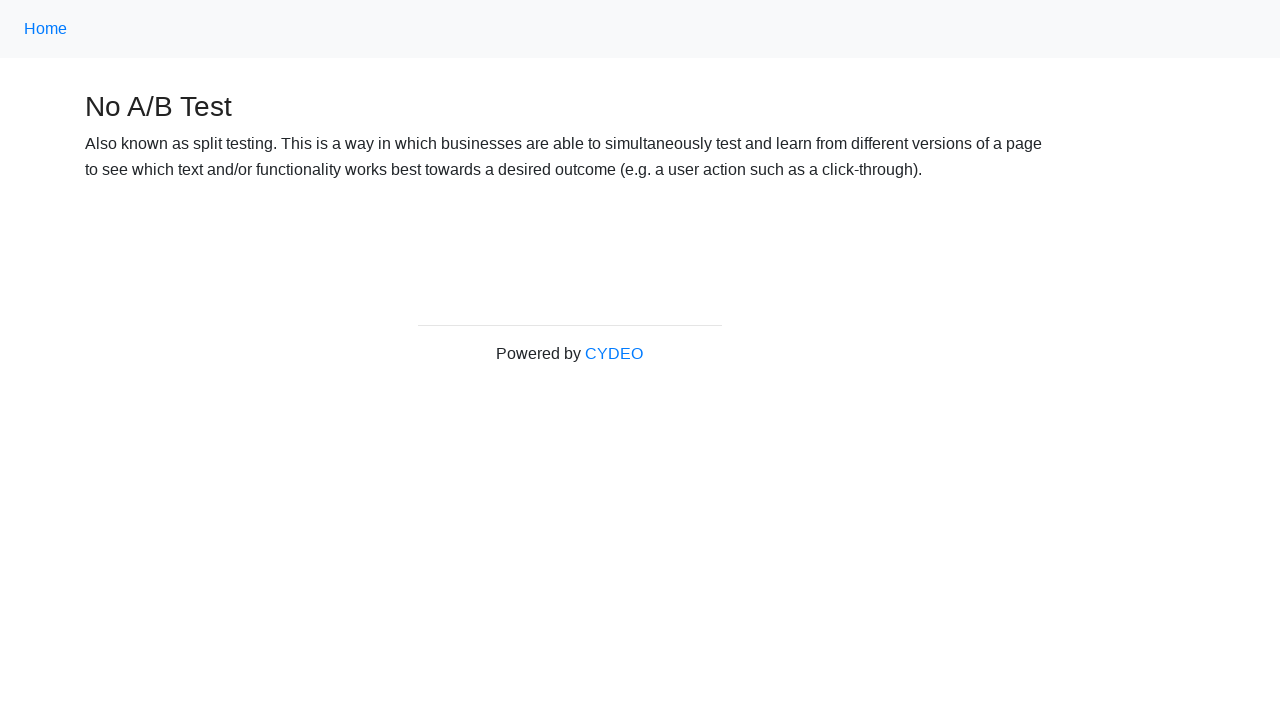

Waited for A/B Testing page to load
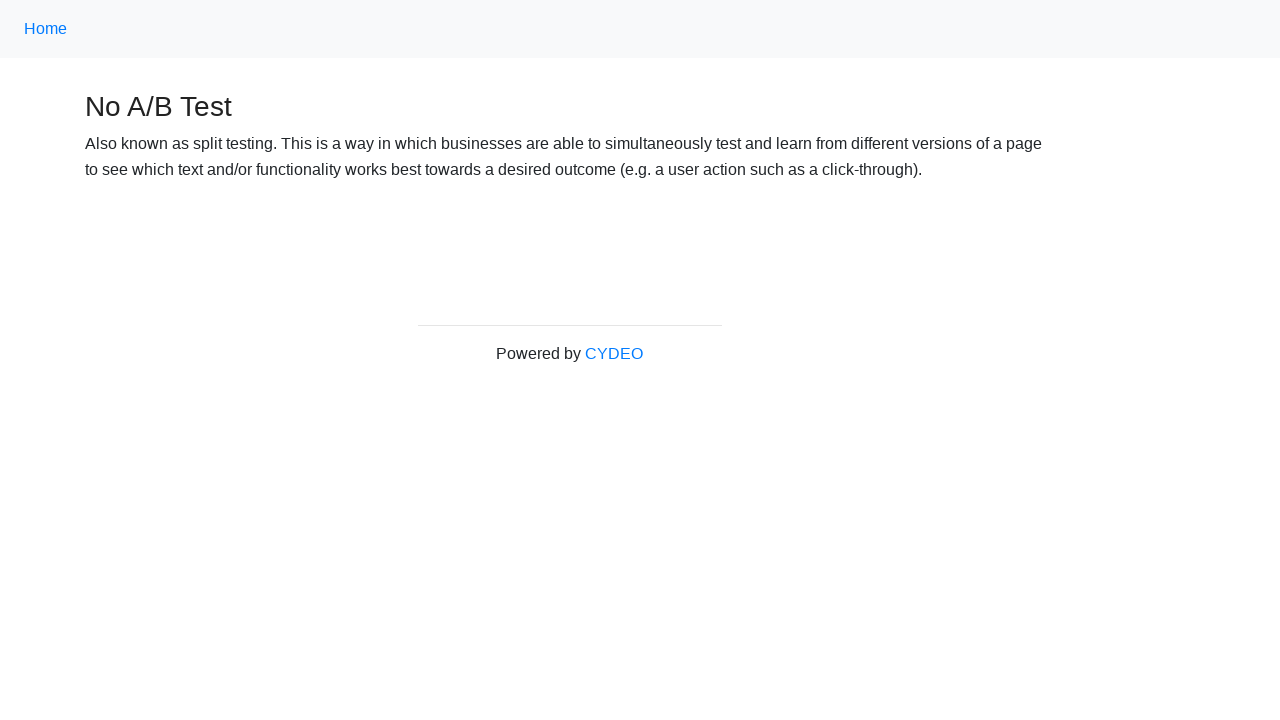

Verified page title is 'No A/B Test'
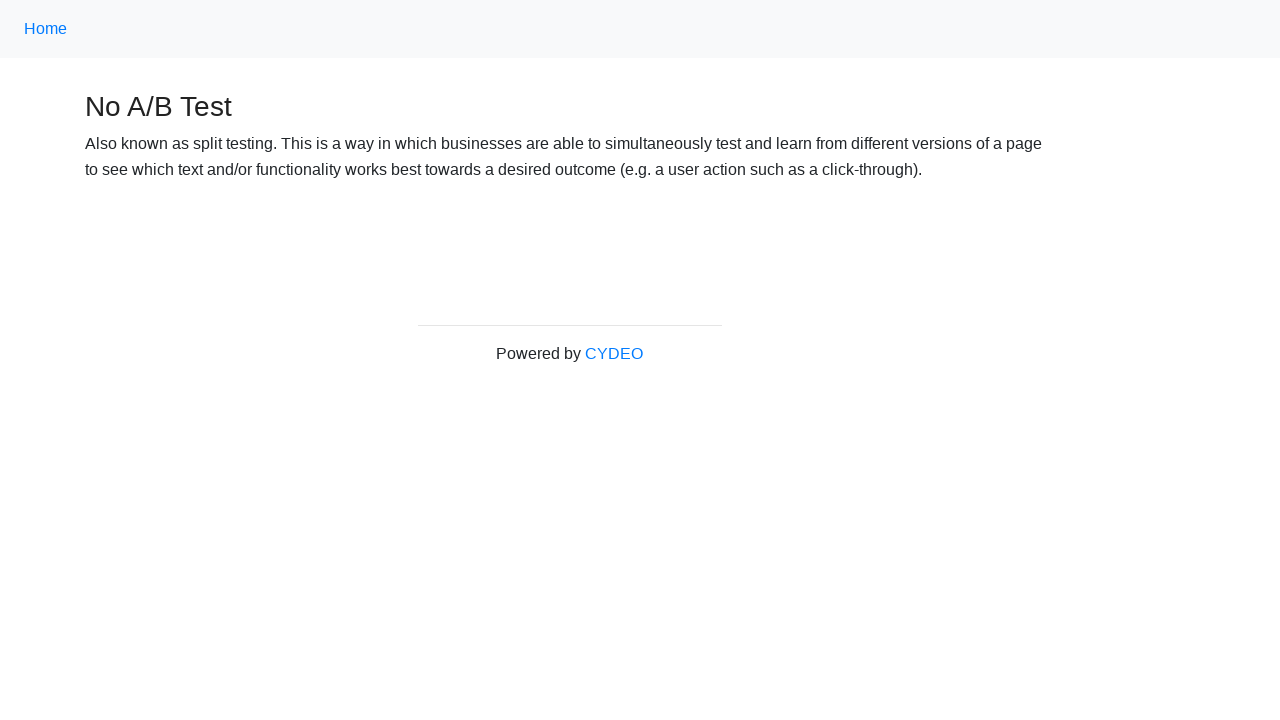

Navigated back to home page
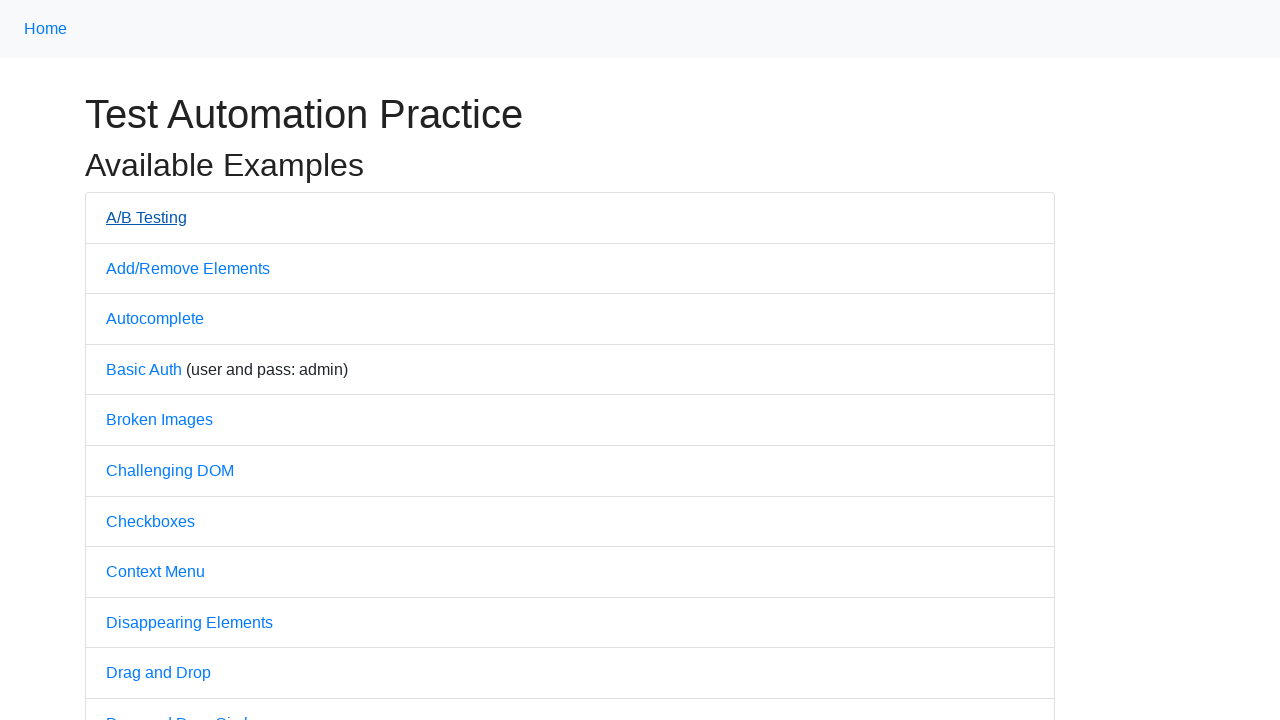

Waited for home page to load
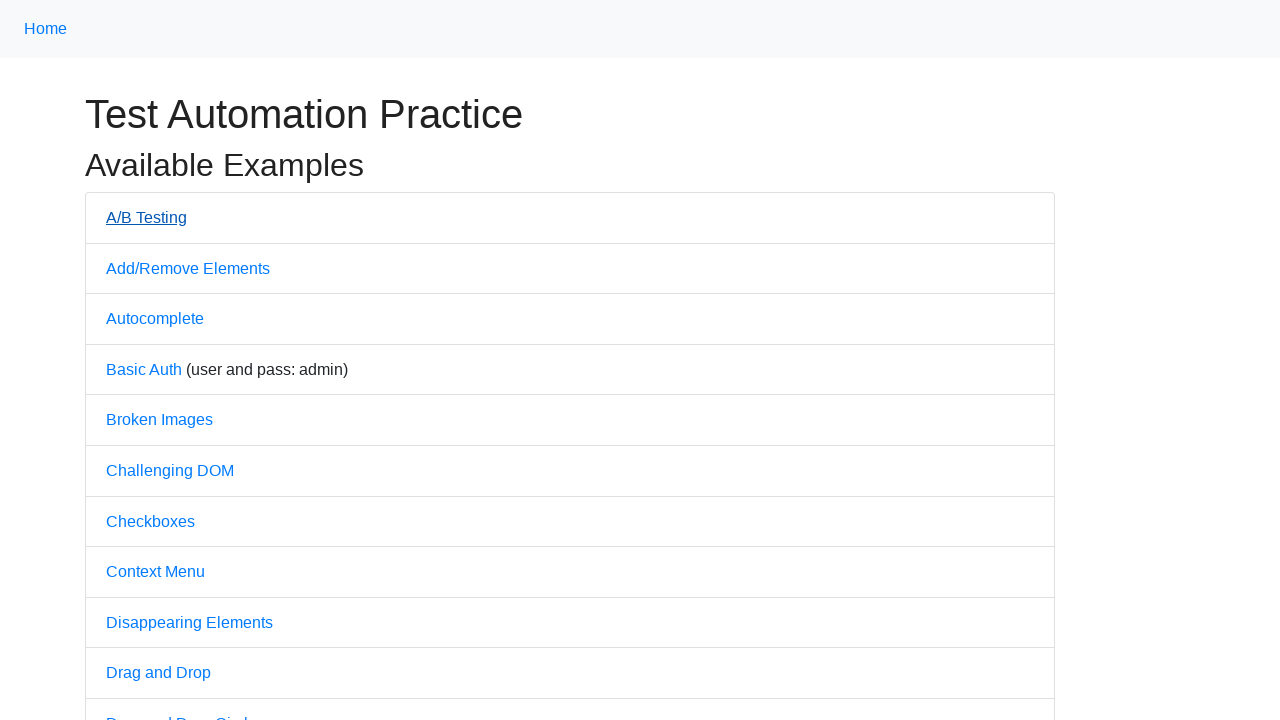

Verified home page title is 'Practice'
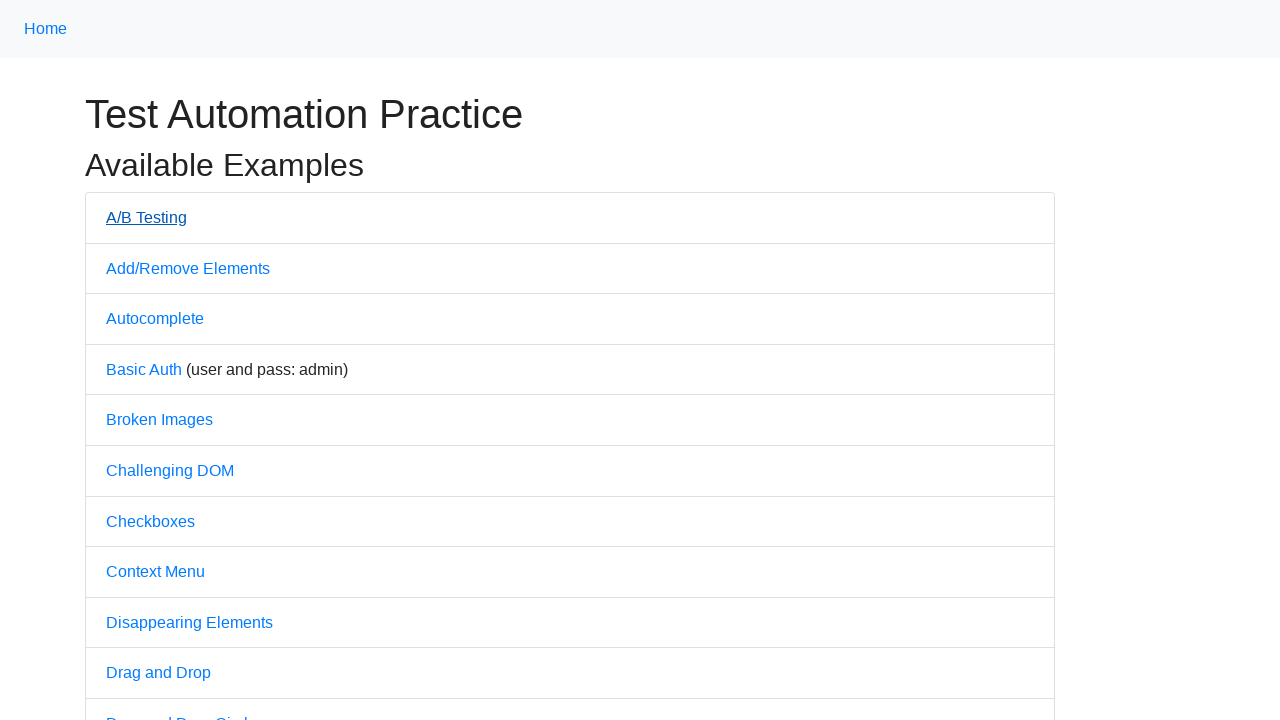

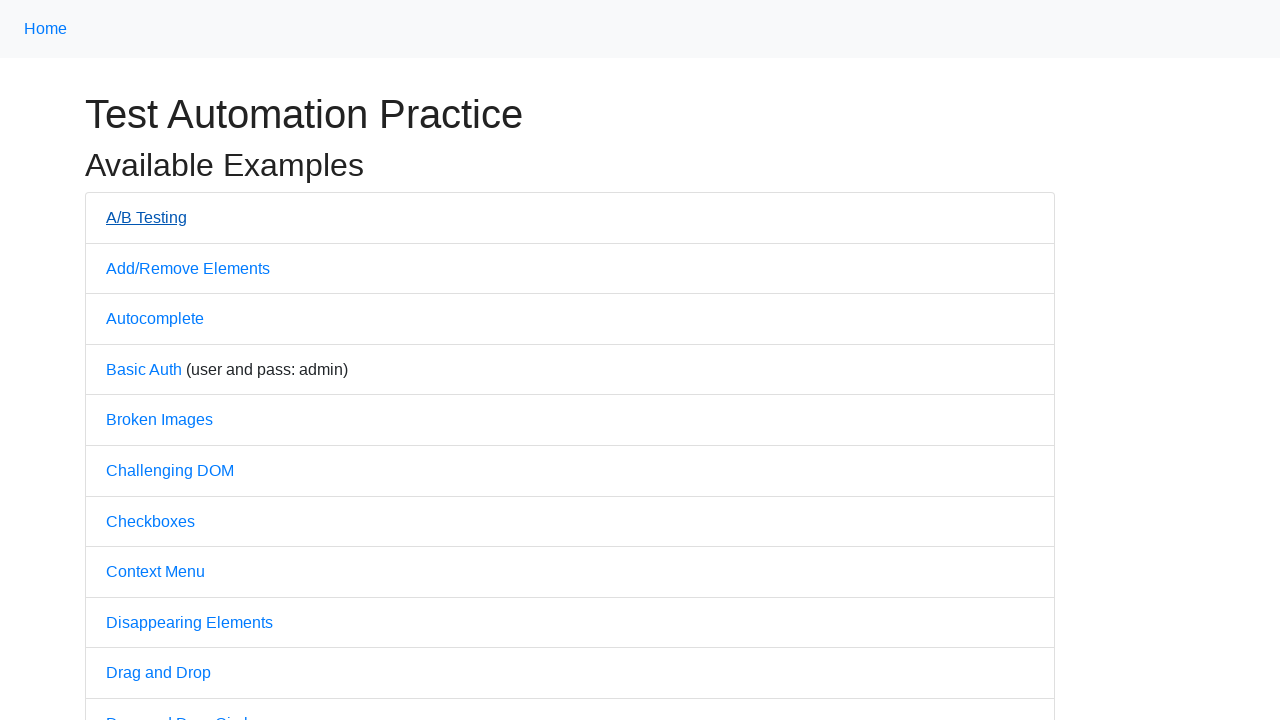